Navigates to the DemoQA automation practice form page and retrieves the text content of the "Student Registration Form" heading element.

Starting URL: https://demoqa.com/automation-practice-form

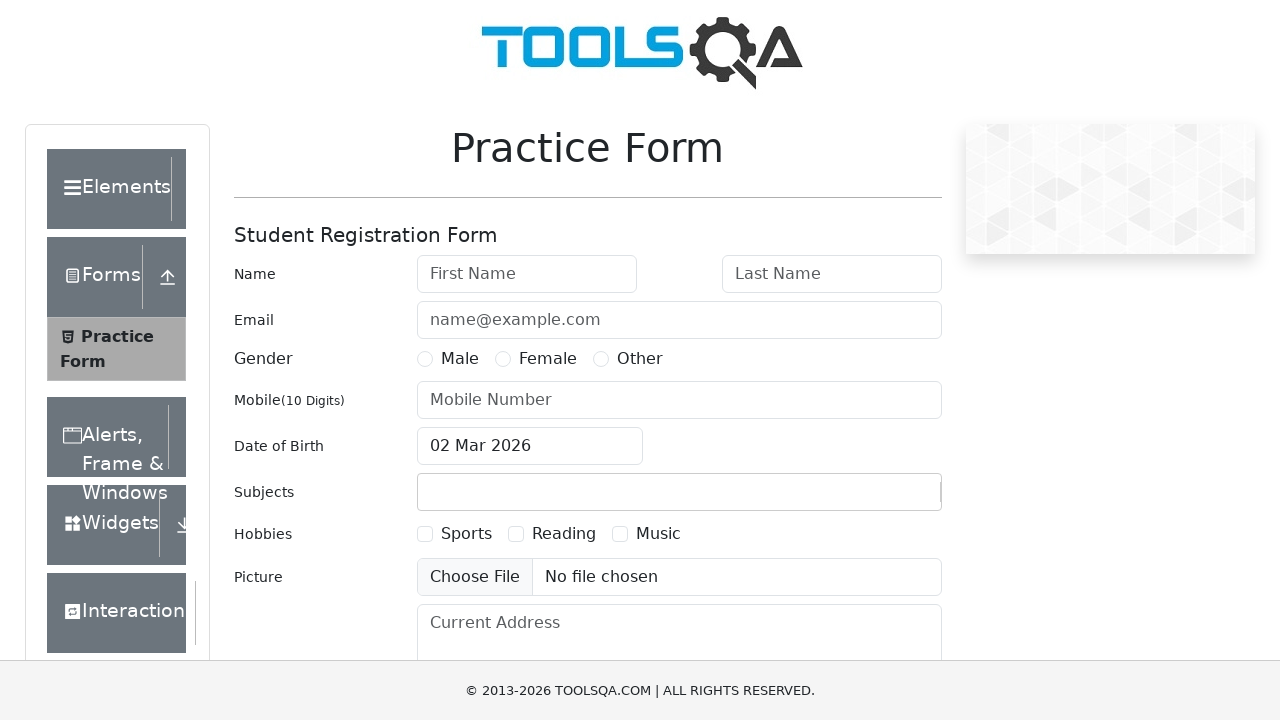

Located the Student Registration Form heading element
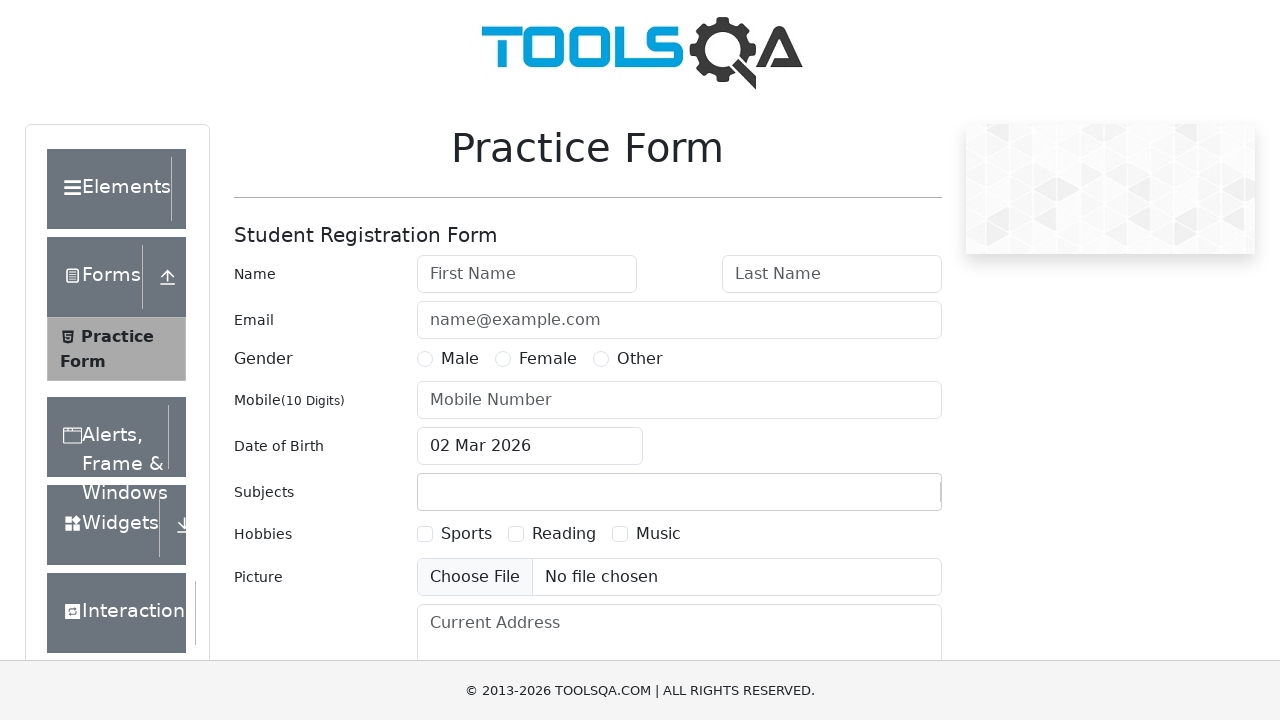

Waited for Student Registration Form heading to be visible
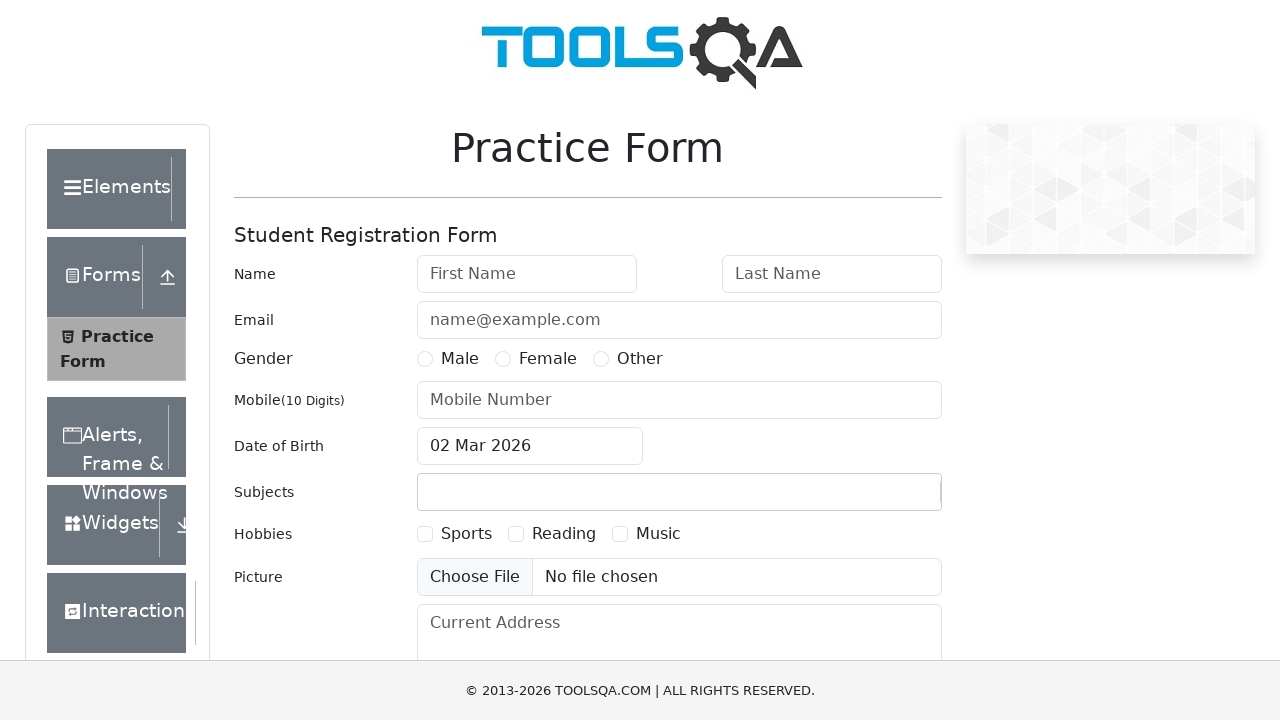

Retrieved text content: 'Student Registration Form'
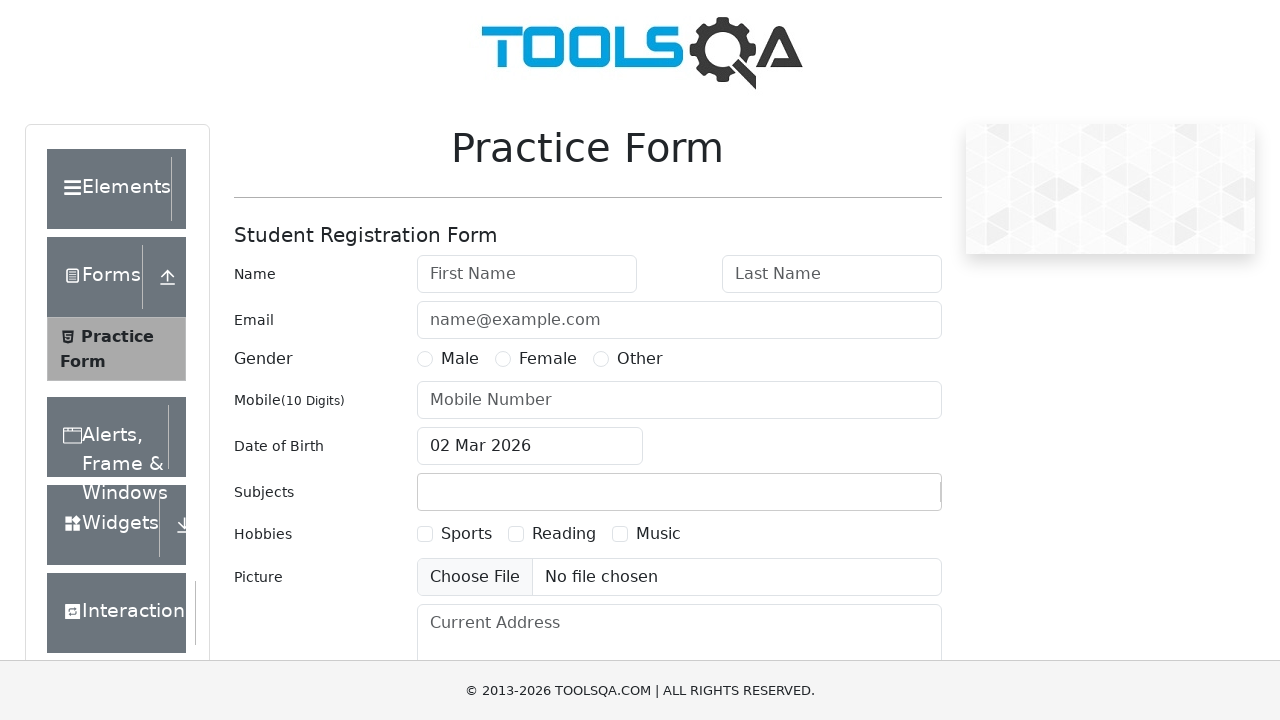

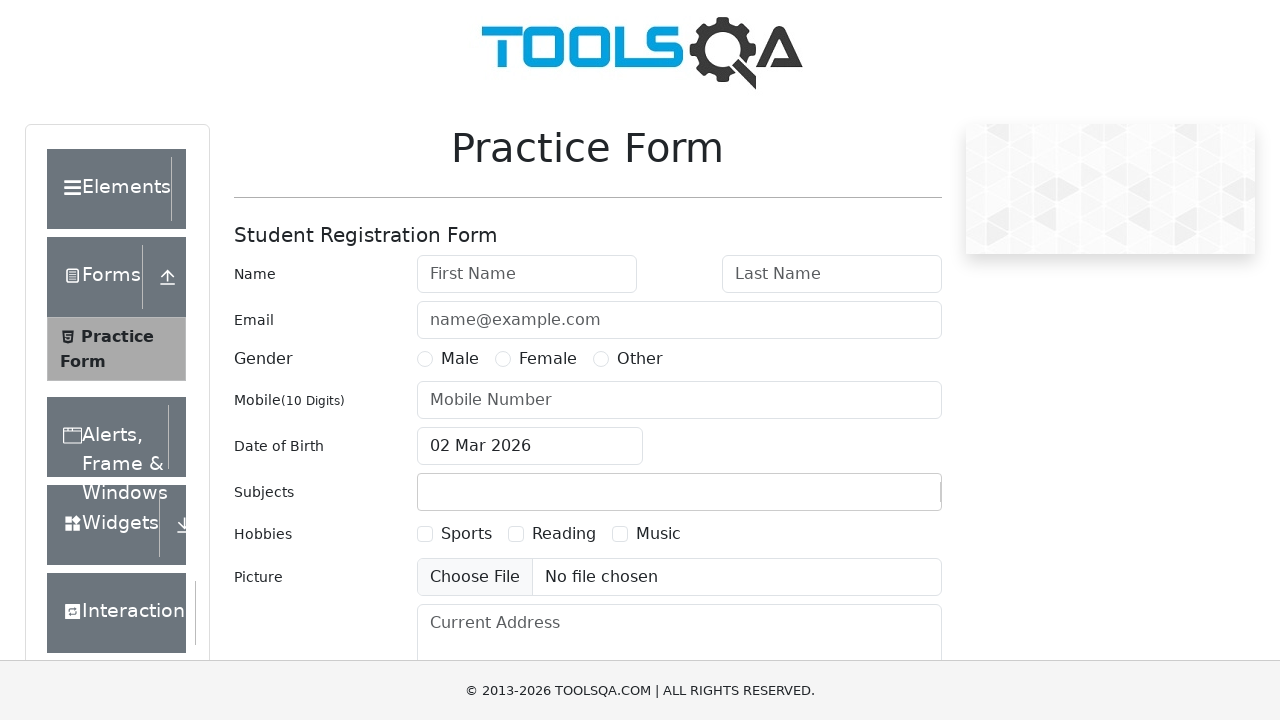